Tests hover functionality by moving mouse over multiple figure elements

Starting URL: http://the-internet.herokuapp.com/hovers

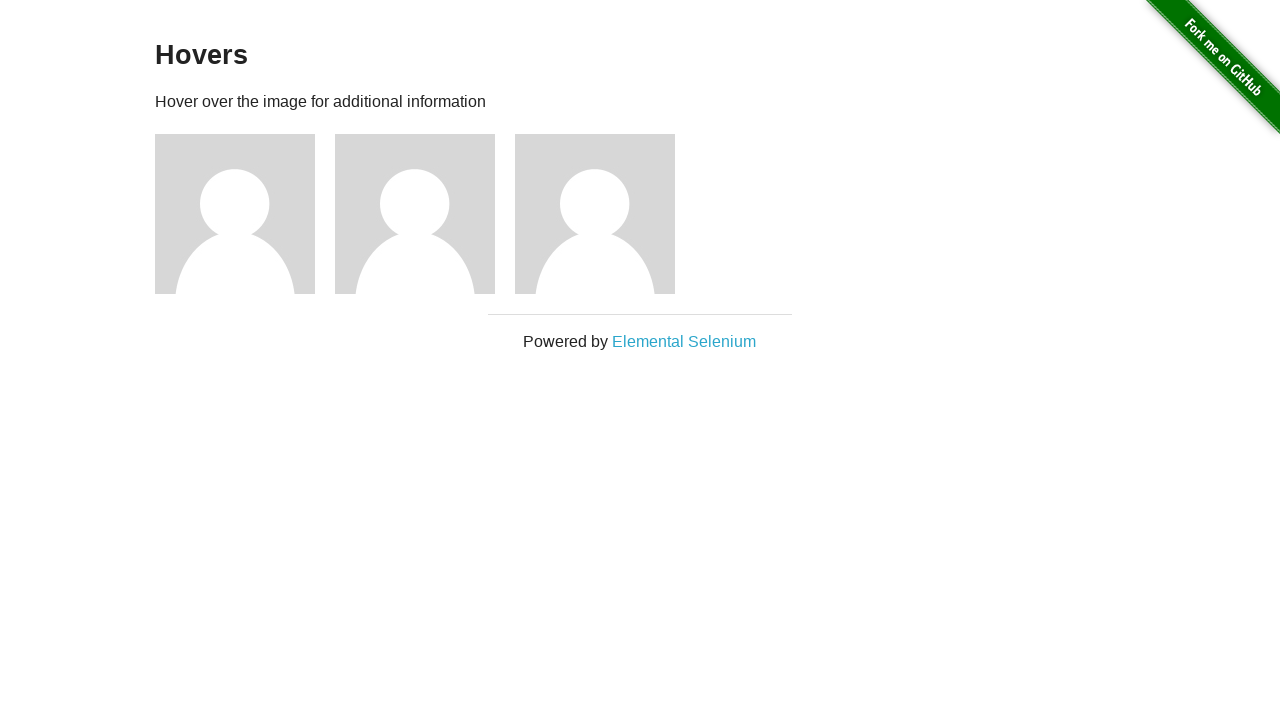

Waited for figure elements to load
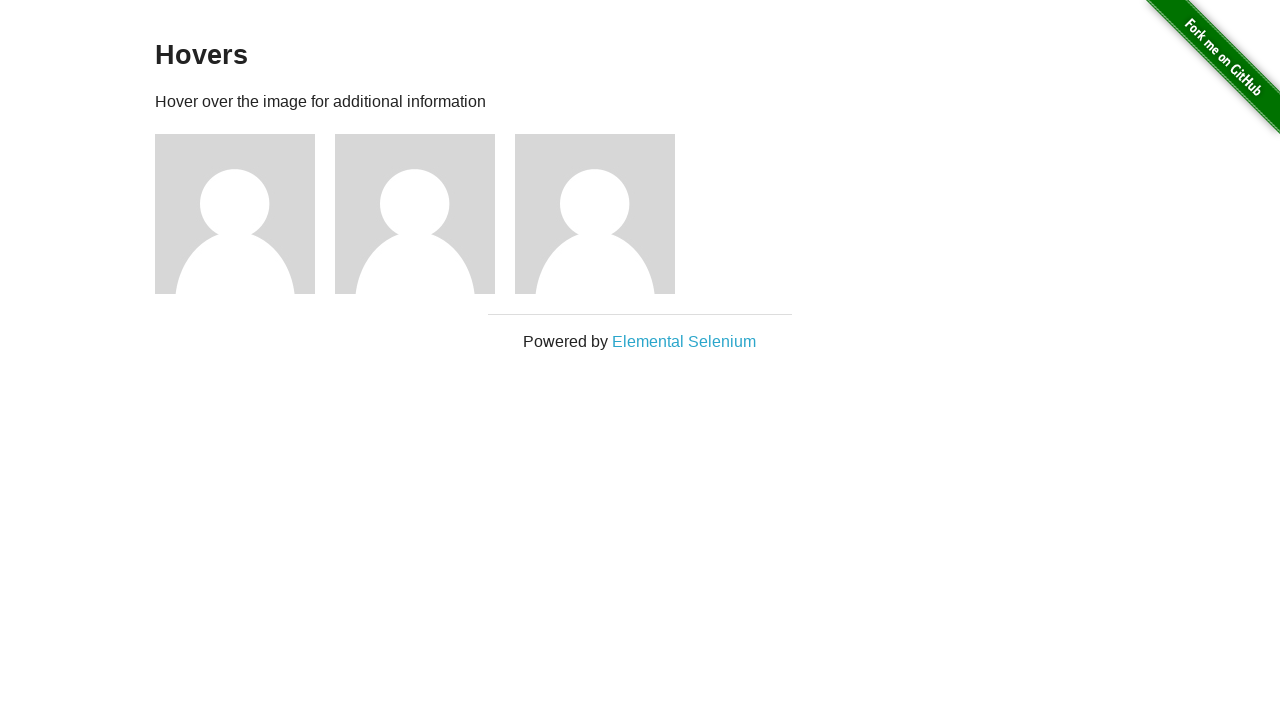

Hovered over a figure element at (245, 214) on .figure >> nth=0
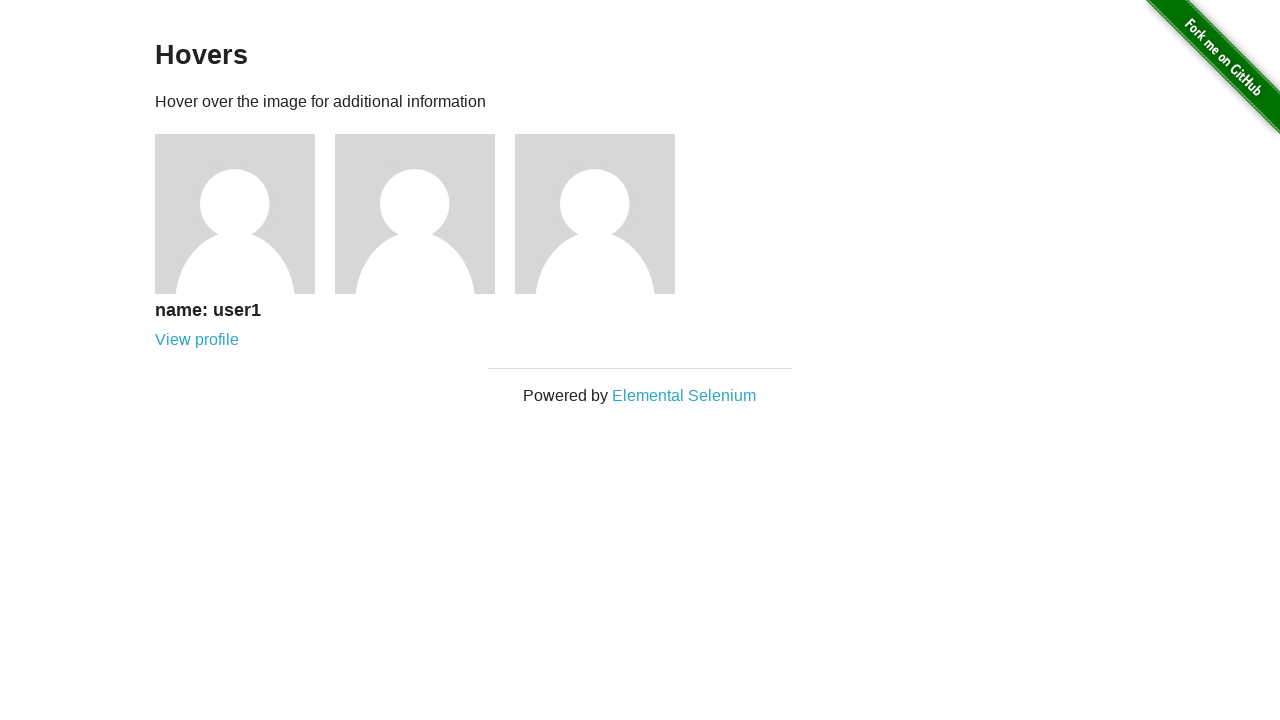

Hovered over a figure element at (425, 214) on .figure >> nth=1
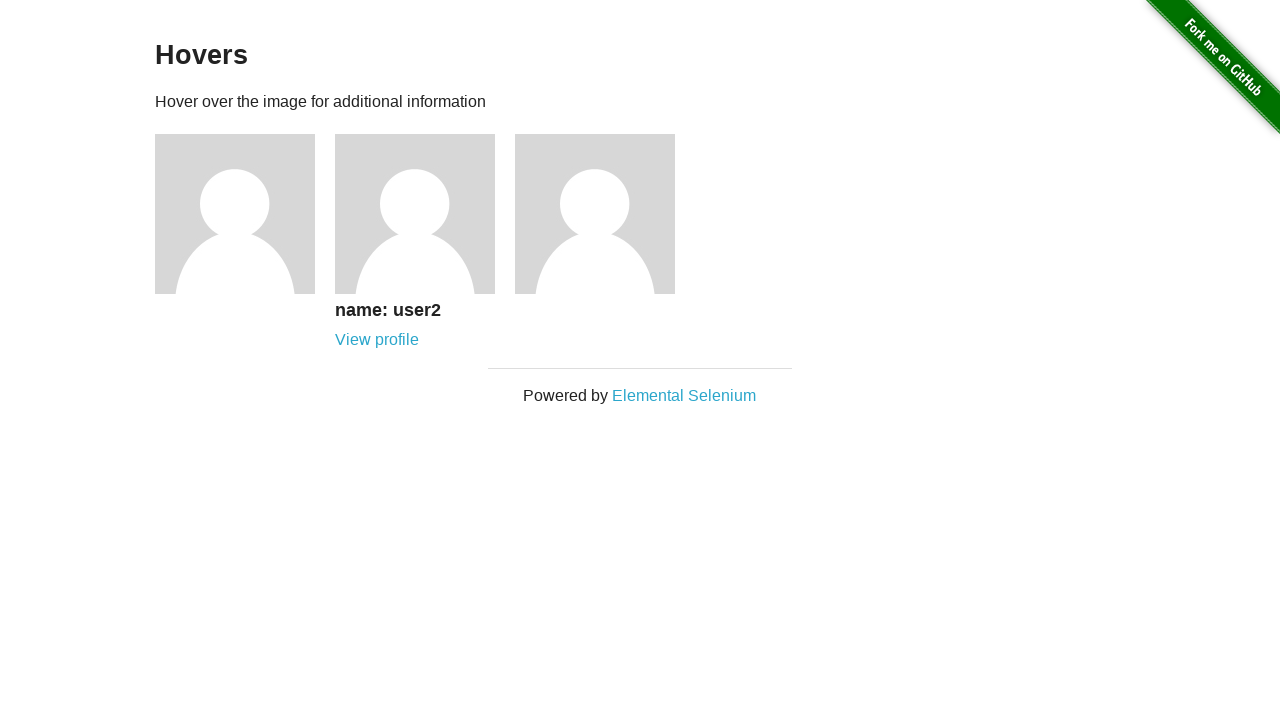

Hovered over a figure element at (605, 214) on .figure >> nth=2
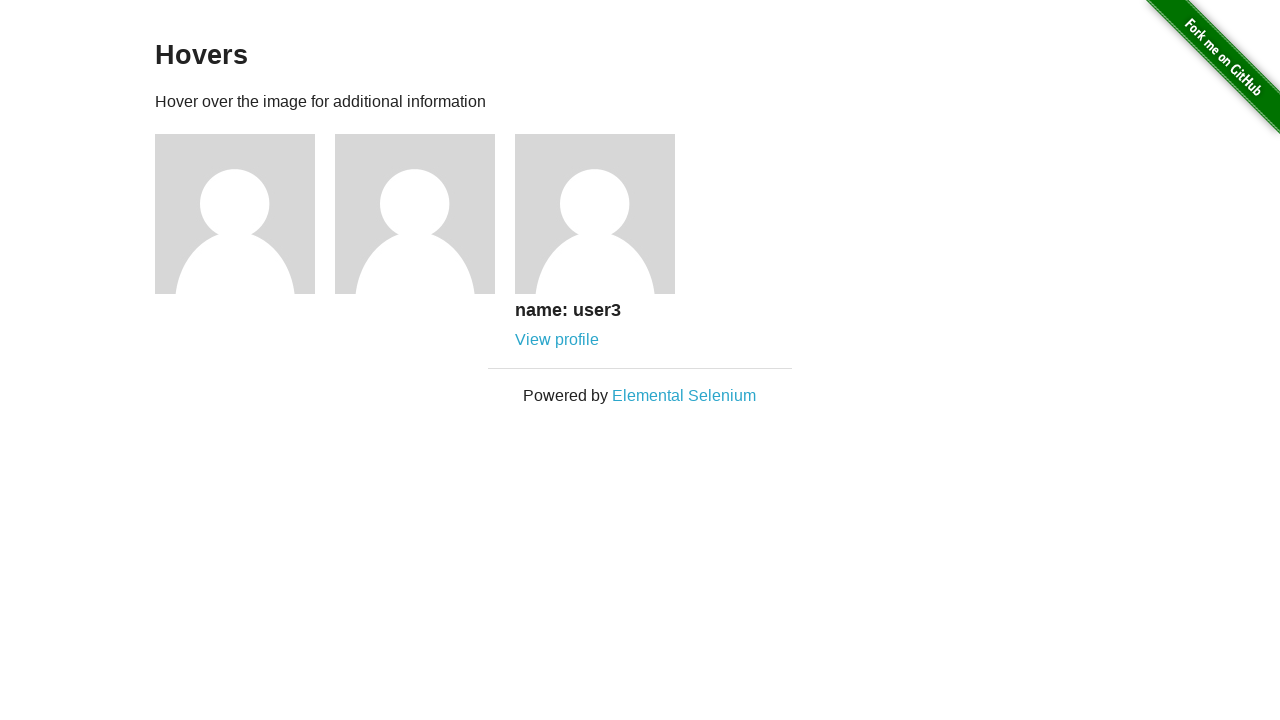

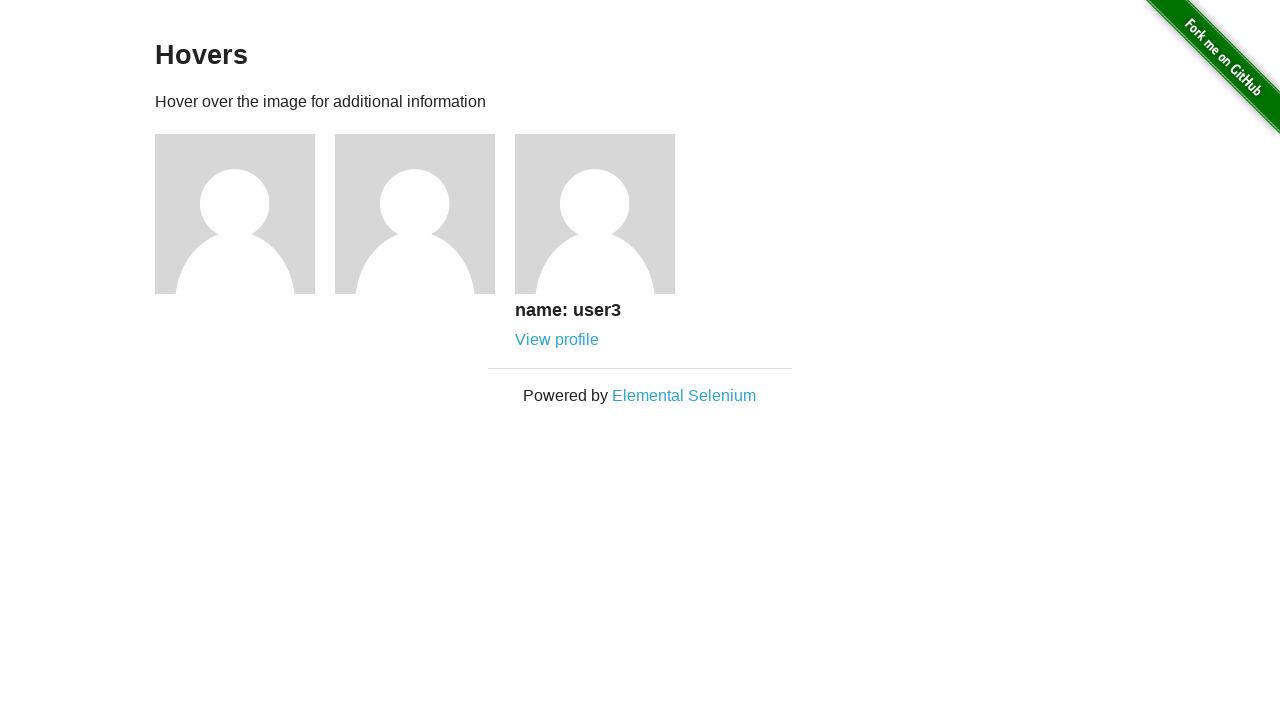